Tests hyperlink functionality by counting links on the page, in the footer, and in the first column of the footer, then opens each link in the footer's first column in new tabs and switches between them

Starting URL: https://www.rahulshettyacademy.com/AutomationPractice/

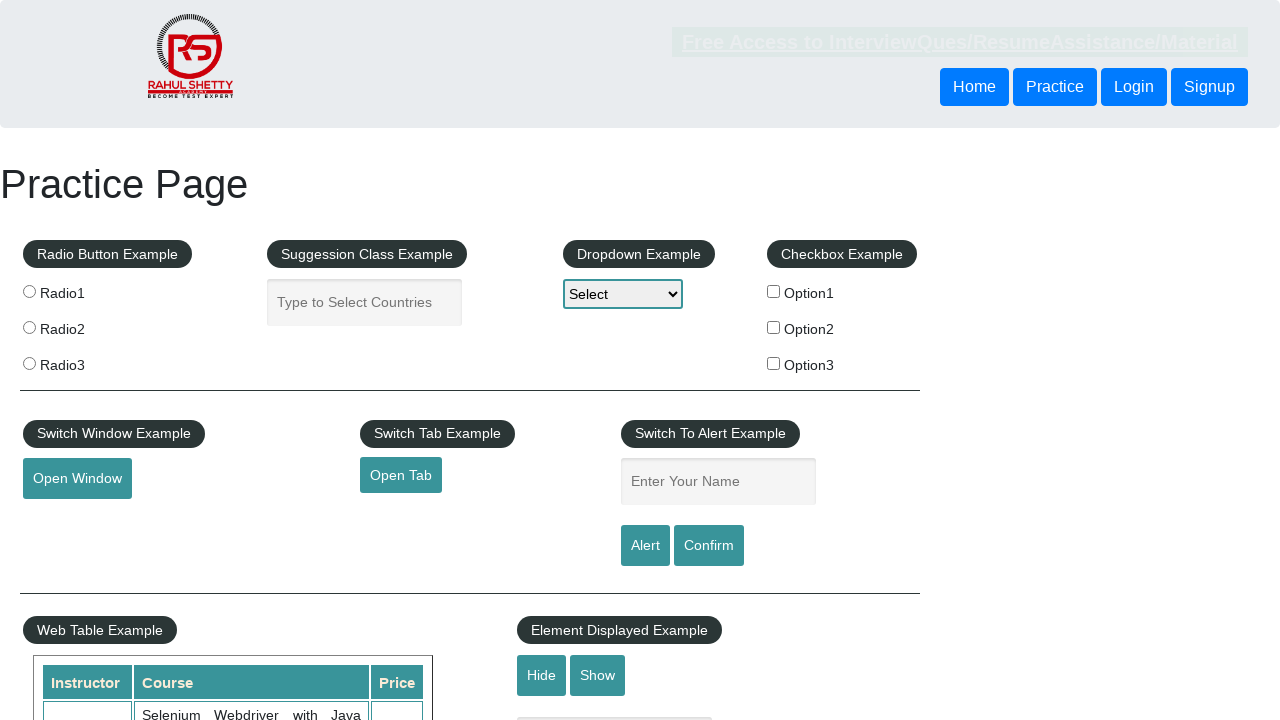

Counted total links on page: 27
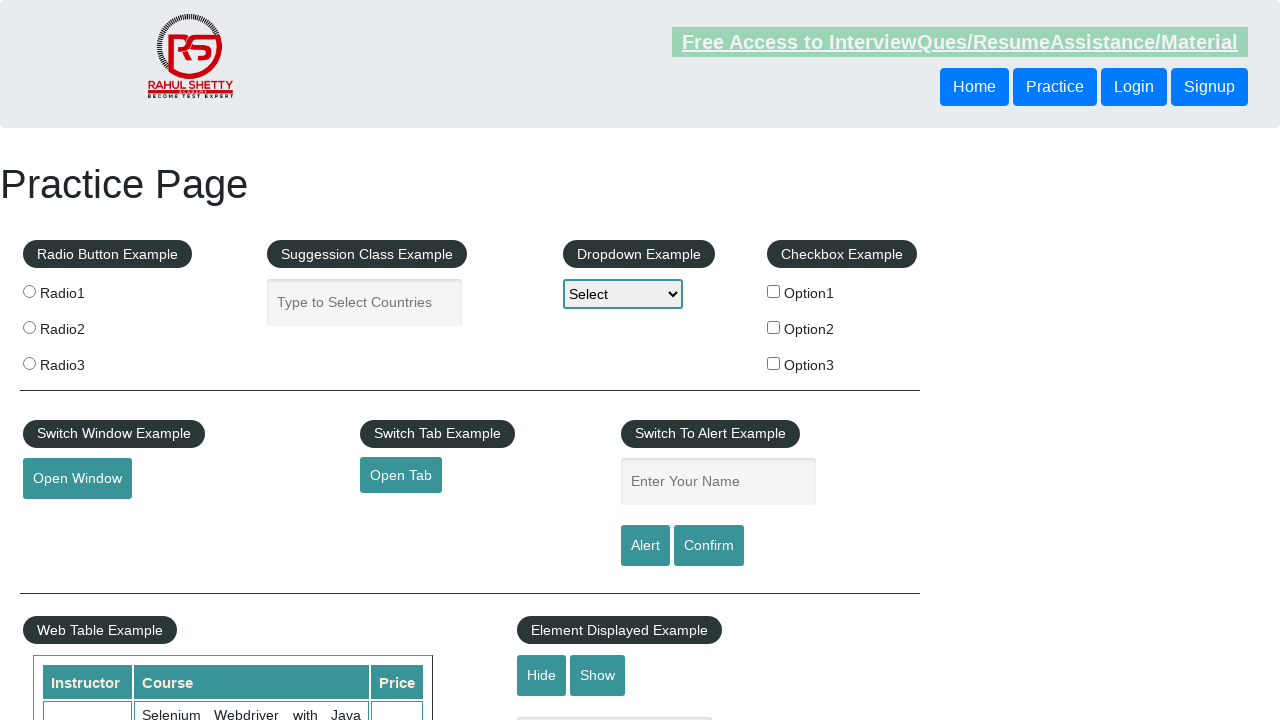

Located footer section (#gf-BIG)
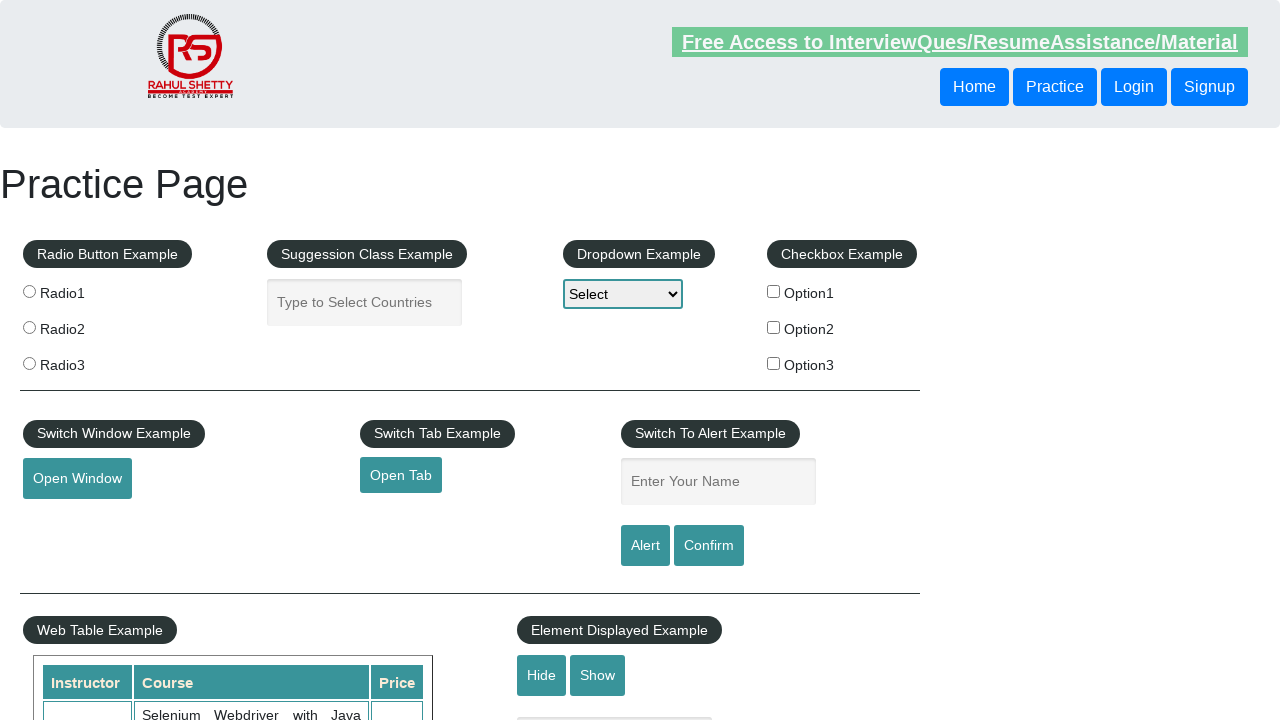

Counted links in footer: 20
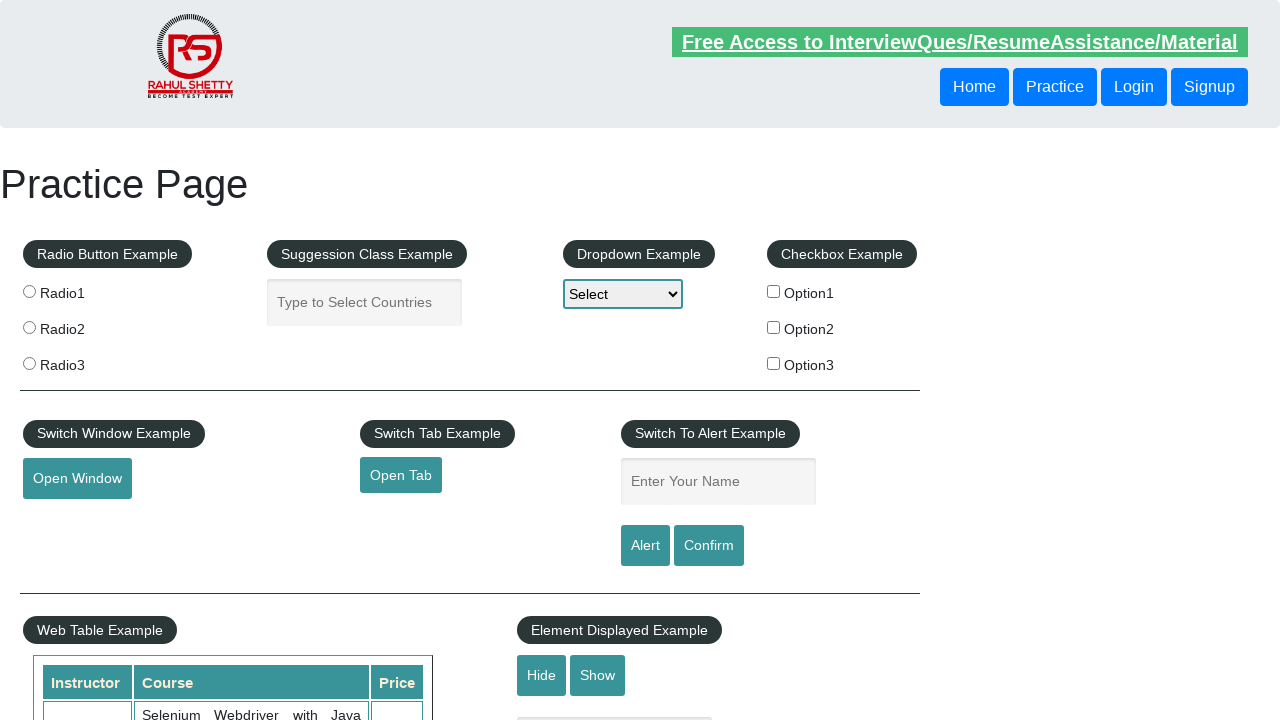

Located first column of footer table
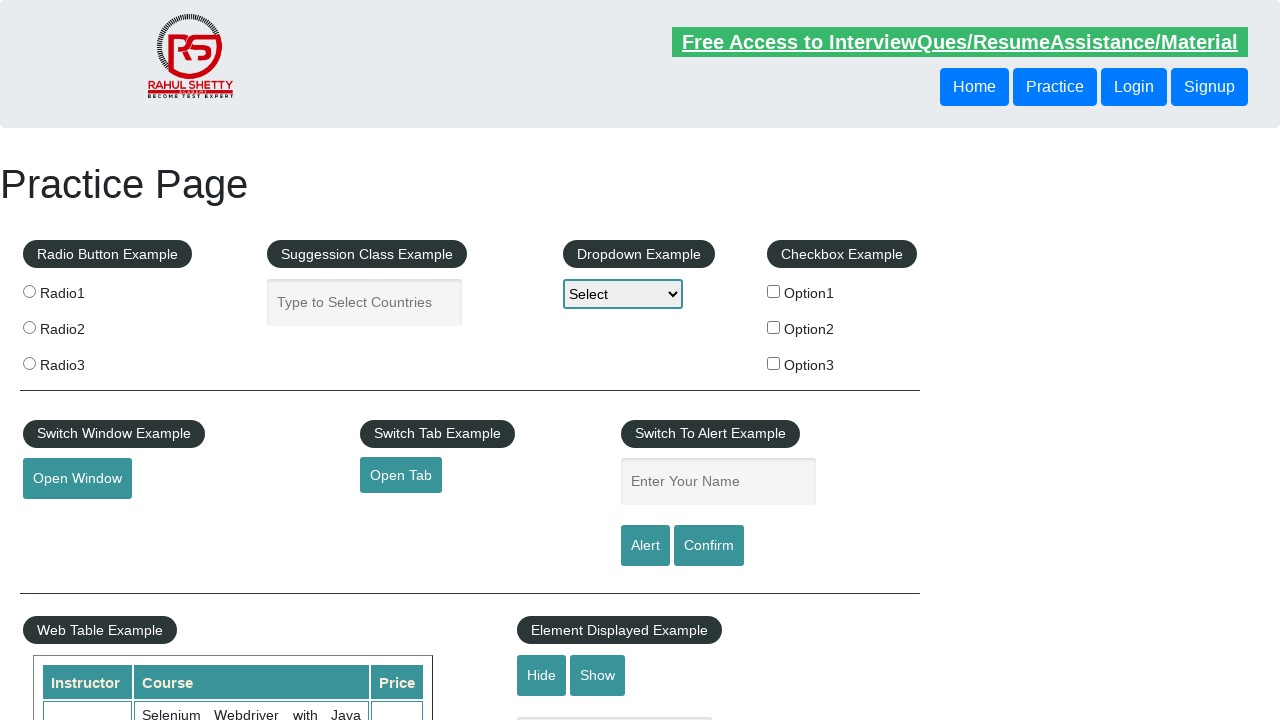

Counted links in first column: 5
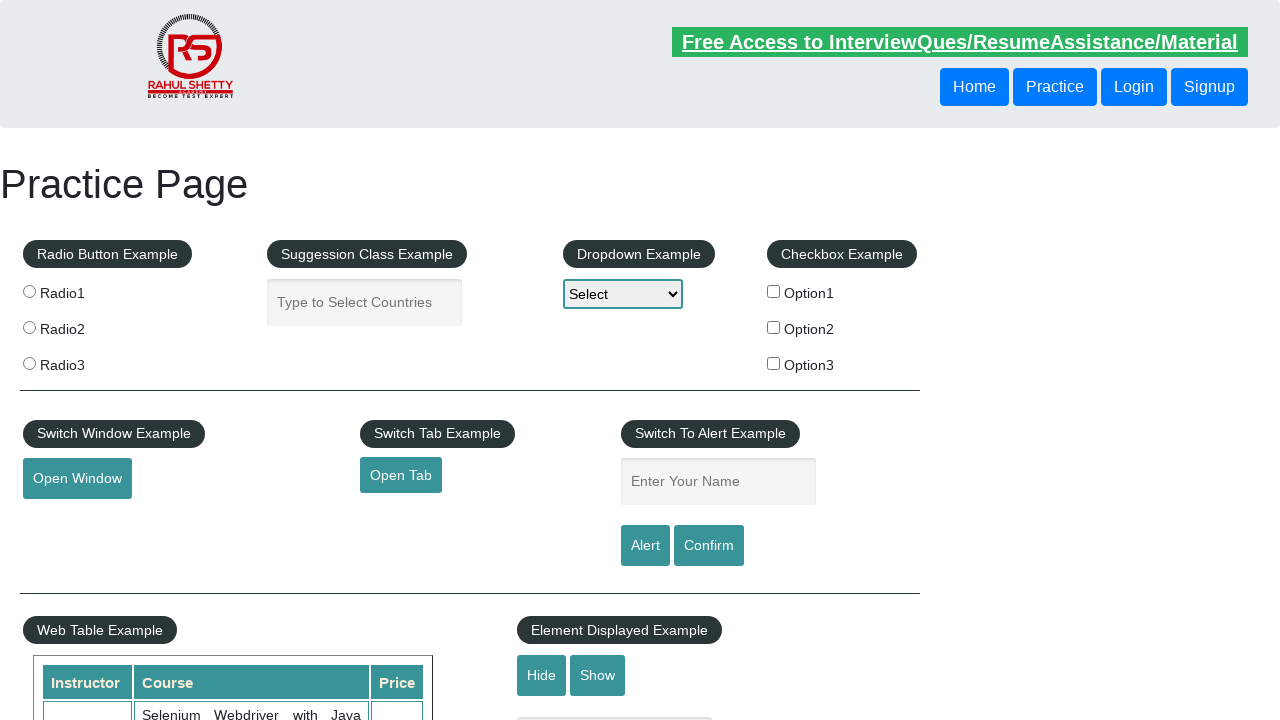

Retrieved all 5 links from first column
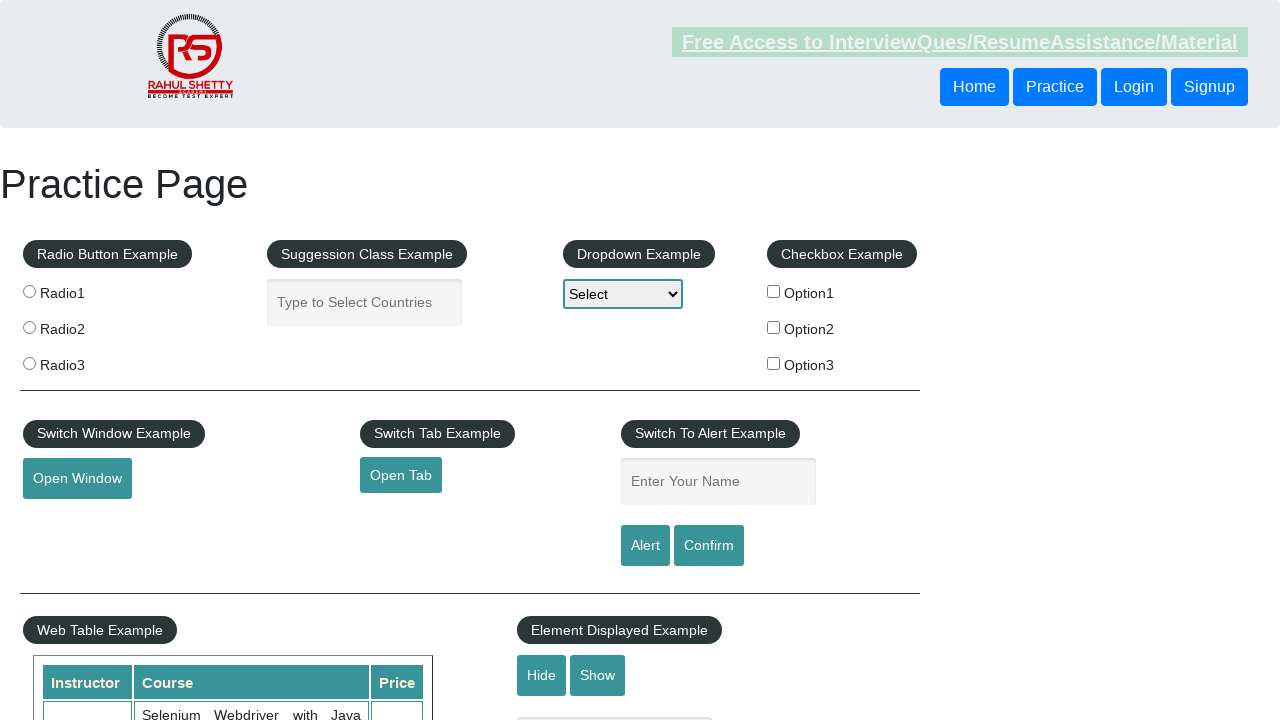

Opened link 1 from first column in new tab with Ctrl+click at (68, 520) on #gf-BIG >> xpath=//table/tbody/tr/td[1]/ul >> a >> nth=1
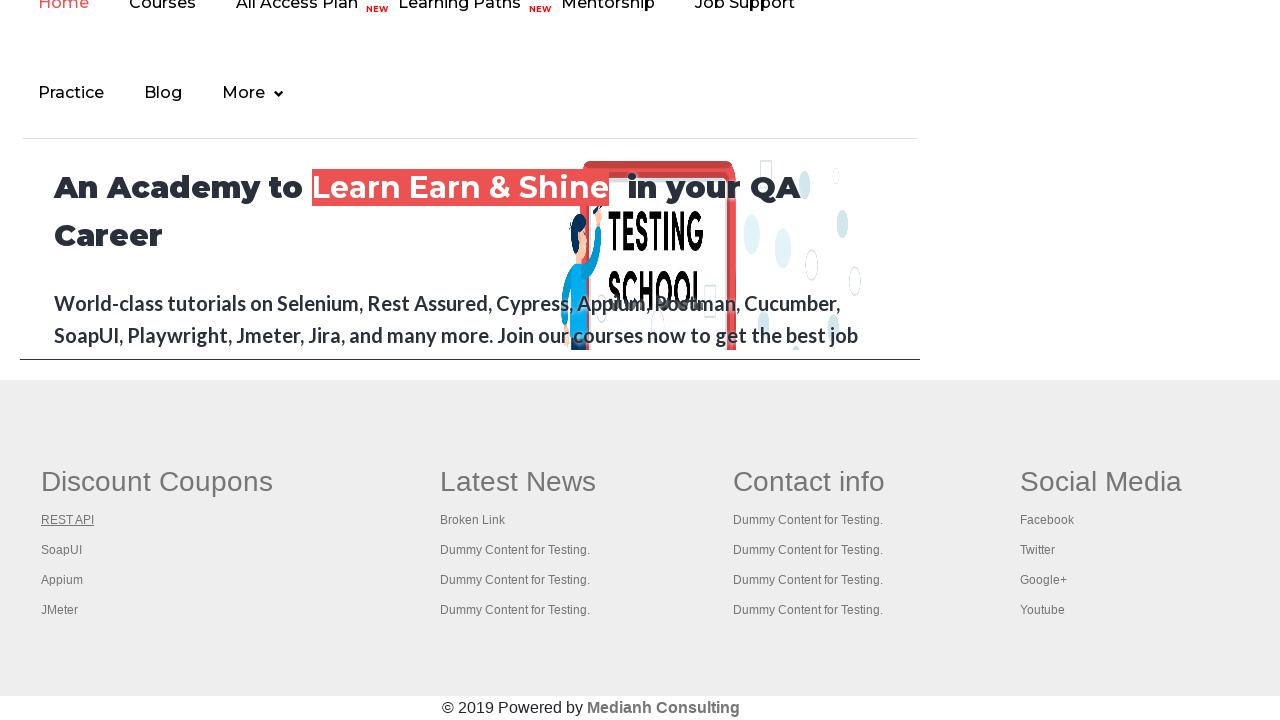

Waited 1 second for new tab to load
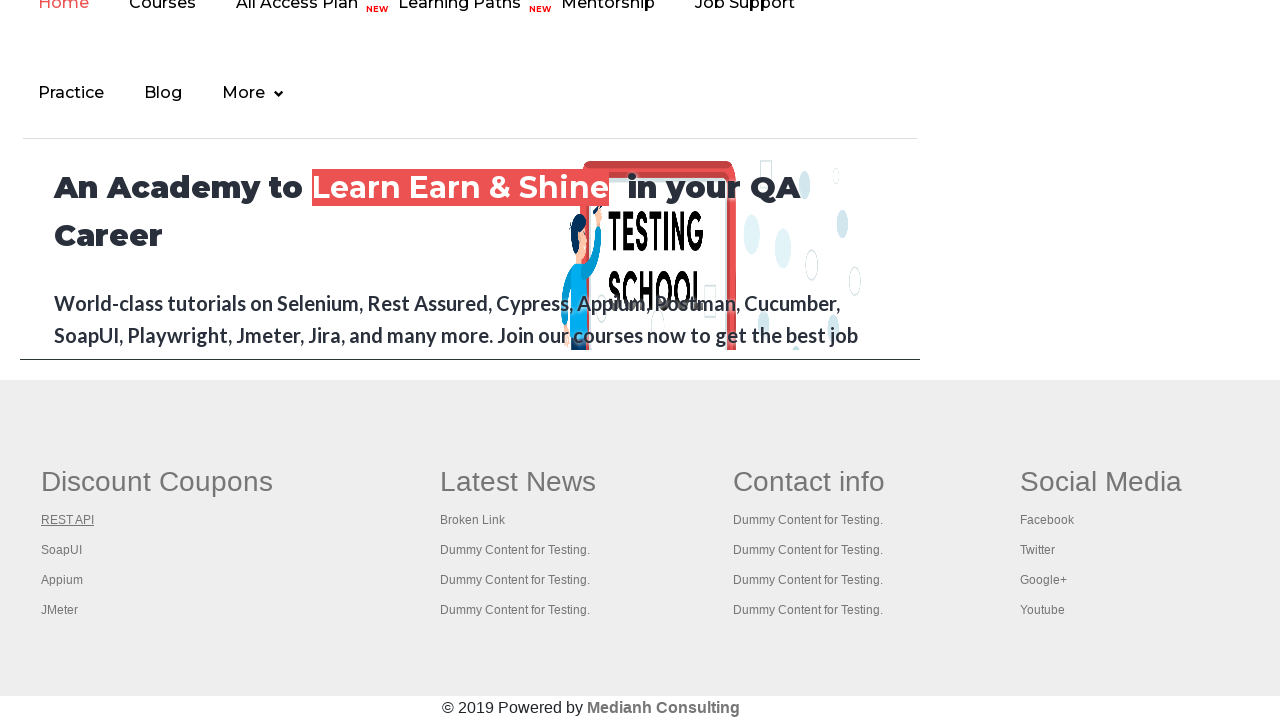

Opened link 2 from first column in new tab with Ctrl+click at (62, 550) on #gf-BIG >> xpath=//table/tbody/tr/td[1]/ul >> a >> nth=2
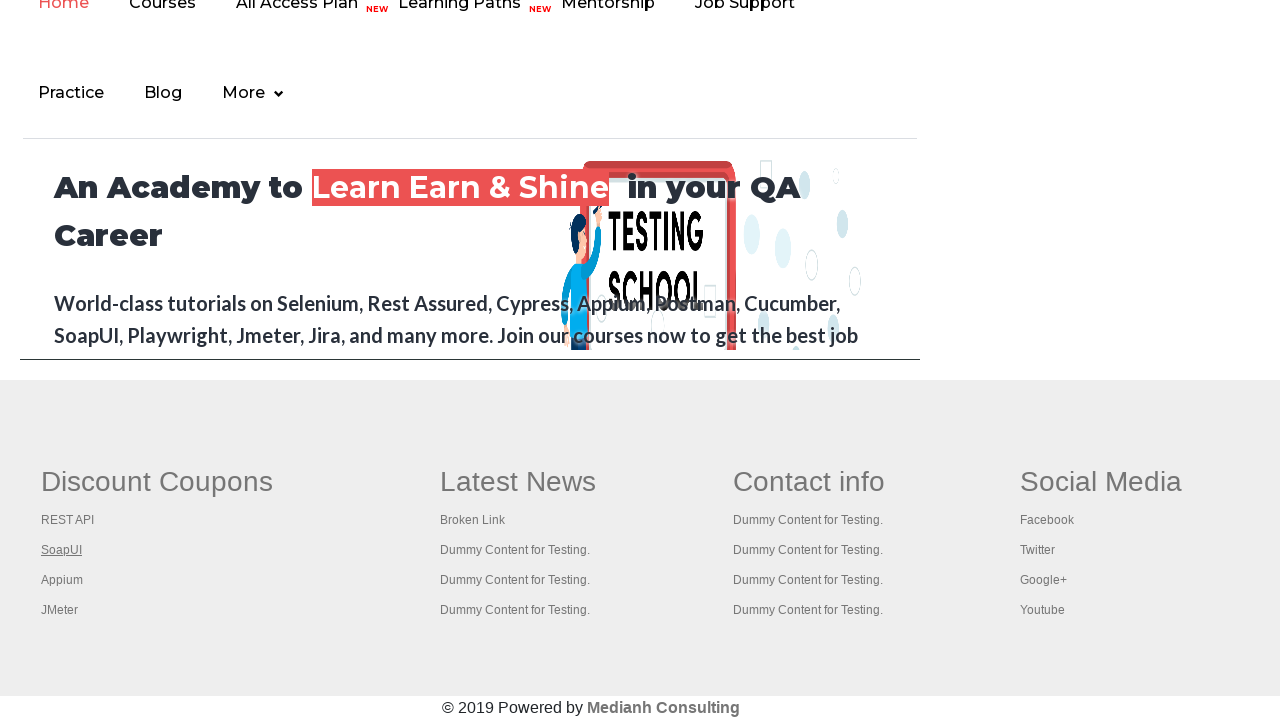

Waited 1 second for new tab to load
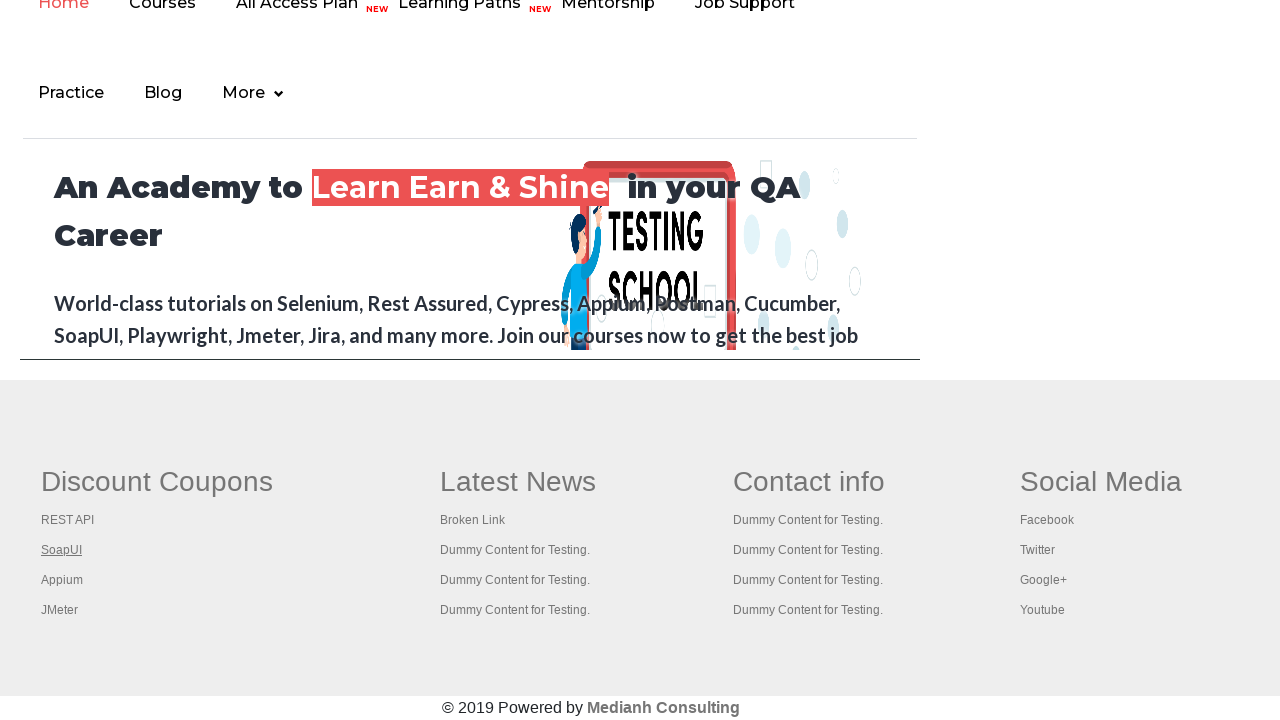

Opened link 3 from first column in new tab with Ctrl+click at (62, 580) on #gf-BIG >> xpath=//table/tbody/tr/td[1]/ul >> a >> nth=3
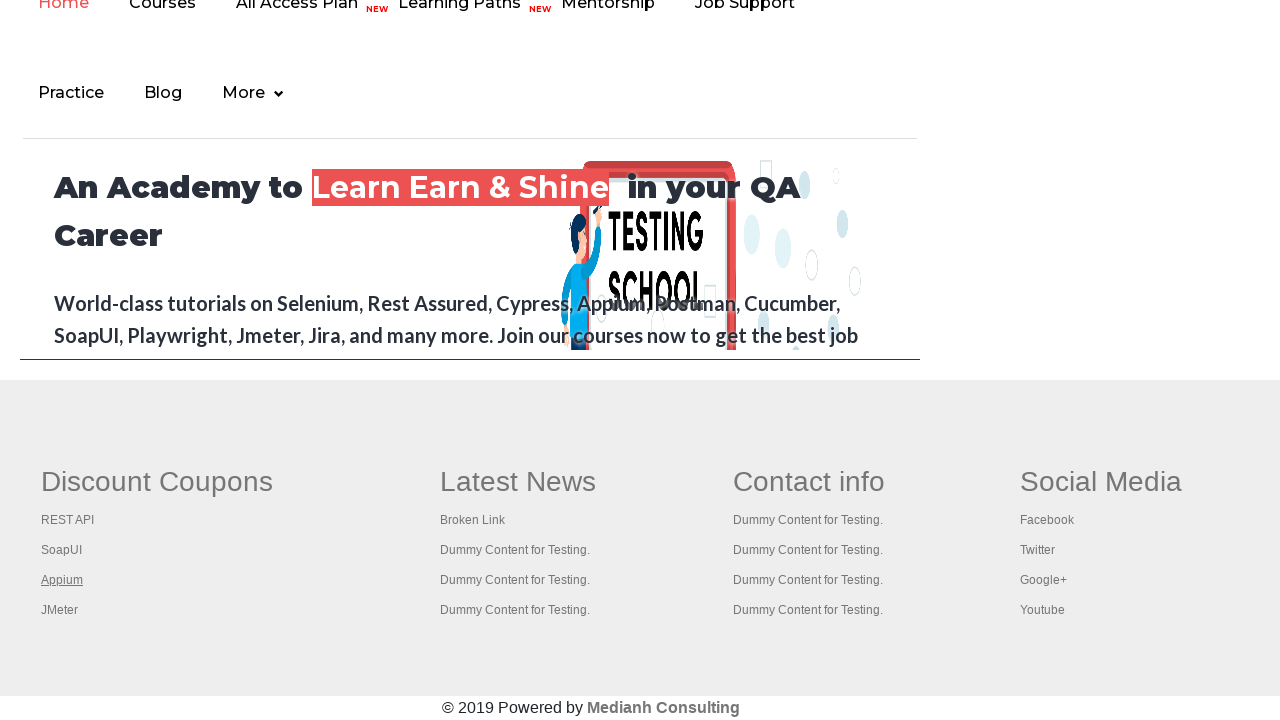

Waited 1 second for new tab to load
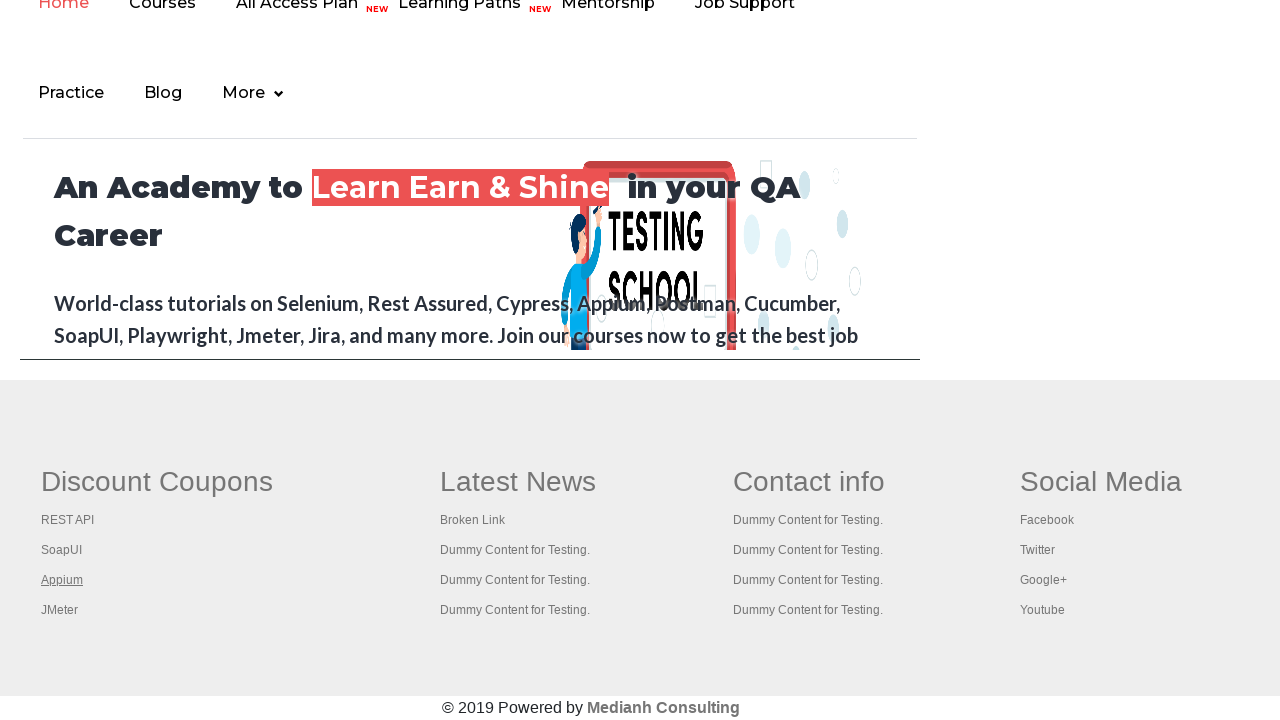

Opened link 4 from first column in new tab with Ctrl+click at (60, 610) on #gf-BIG >> xpath=//table/tbody/tr/td[1]/ul >> a >> nth=4
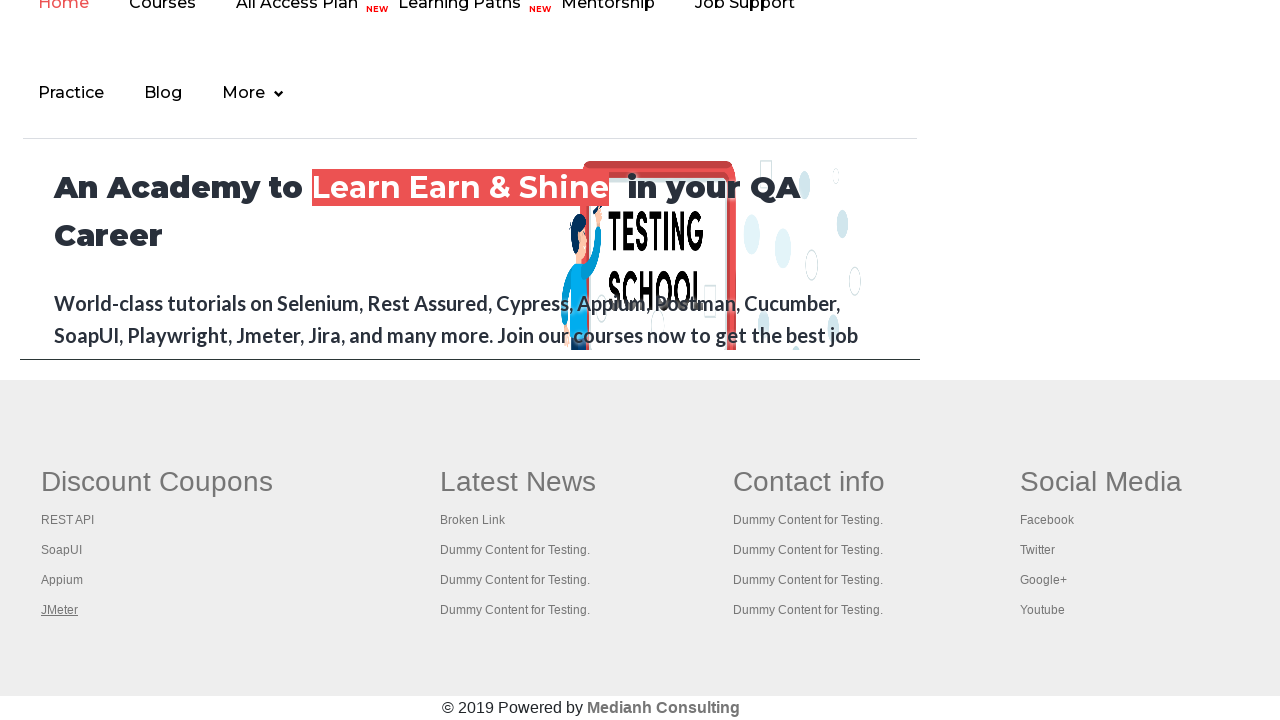

Waited 1 second for new tab to load
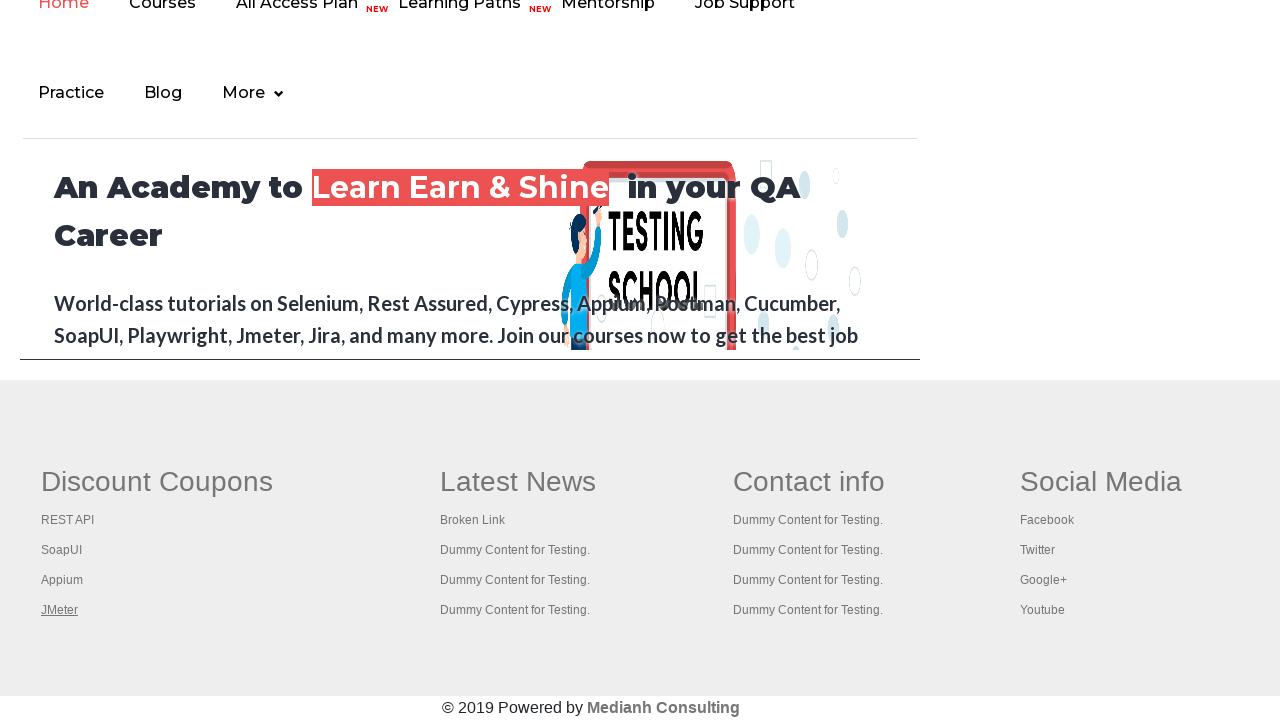

Retrieved all 5 open pages/tabs
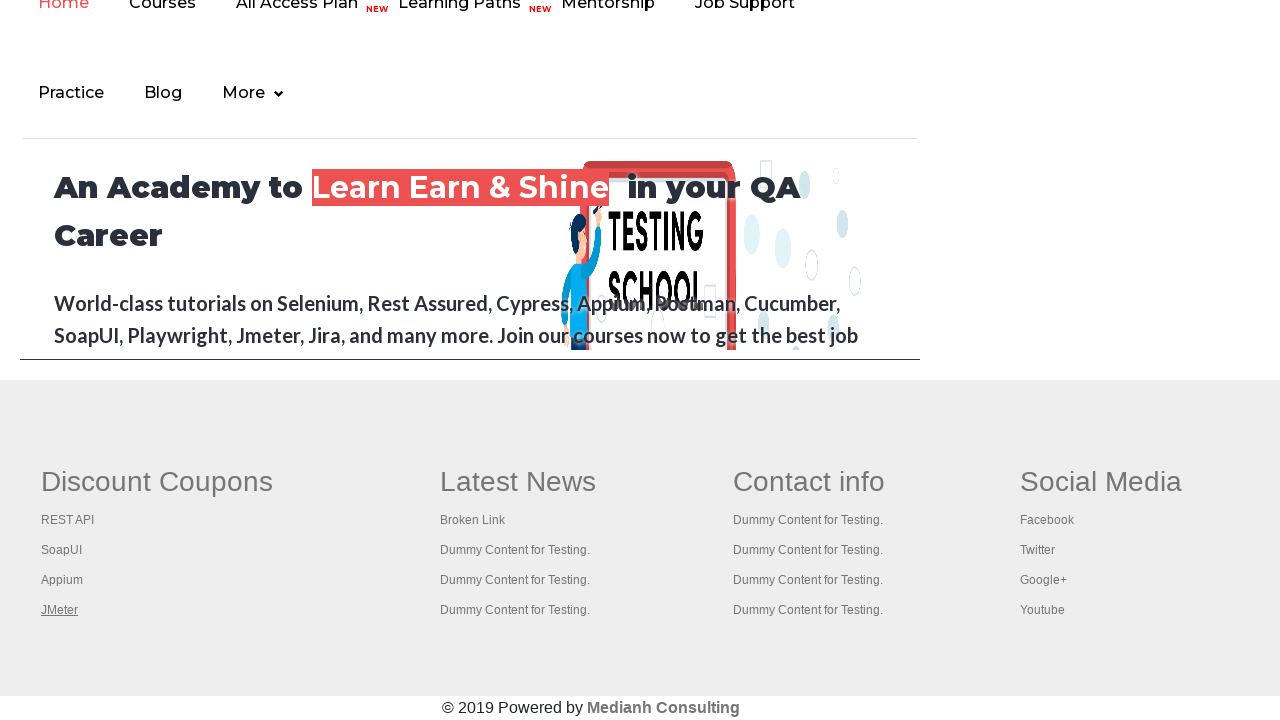

Switched to tab with title: Practice Page
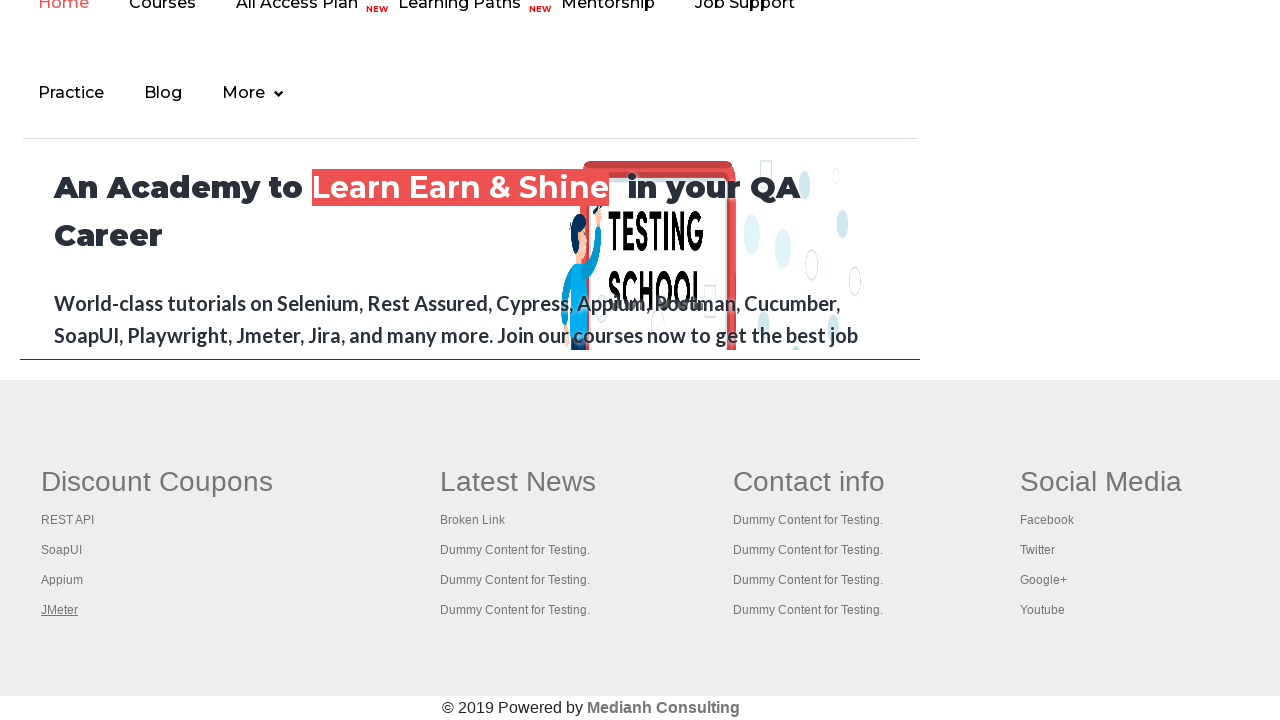

Switched to tab with title: REST API Tutorial
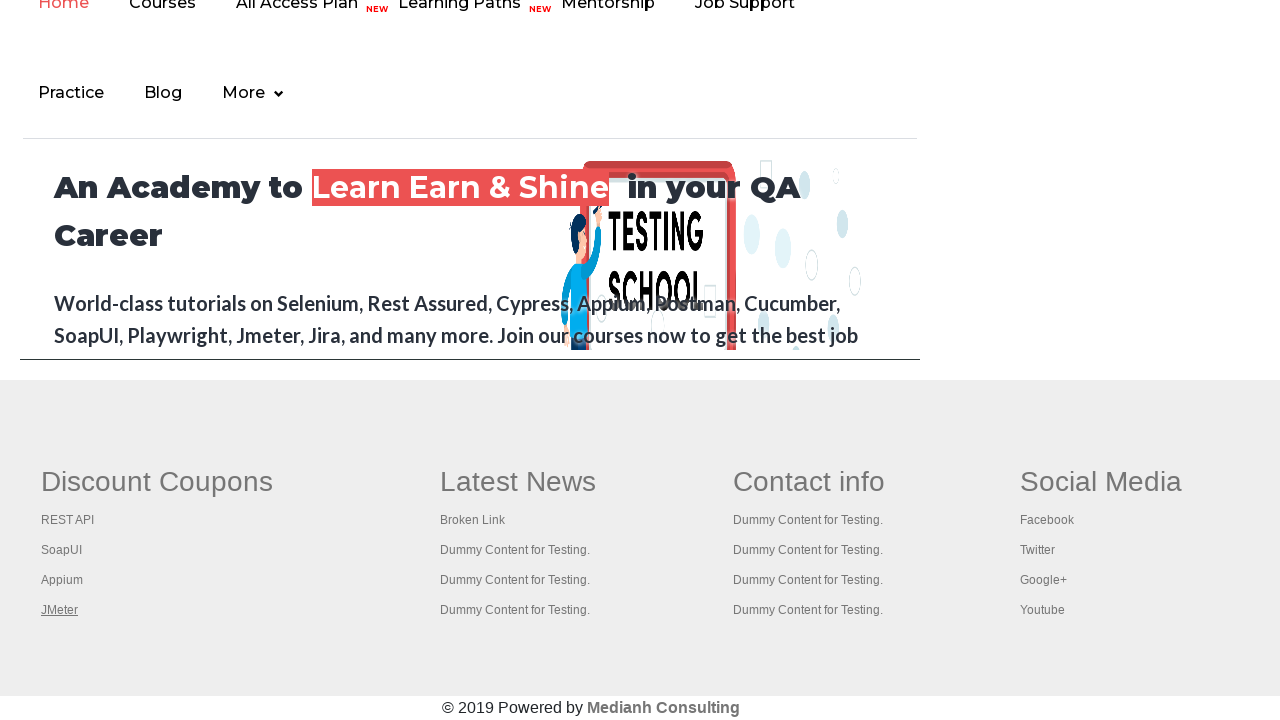

Switched to tab with title: The World’s Most Popular API Testing Tool | SoapUI
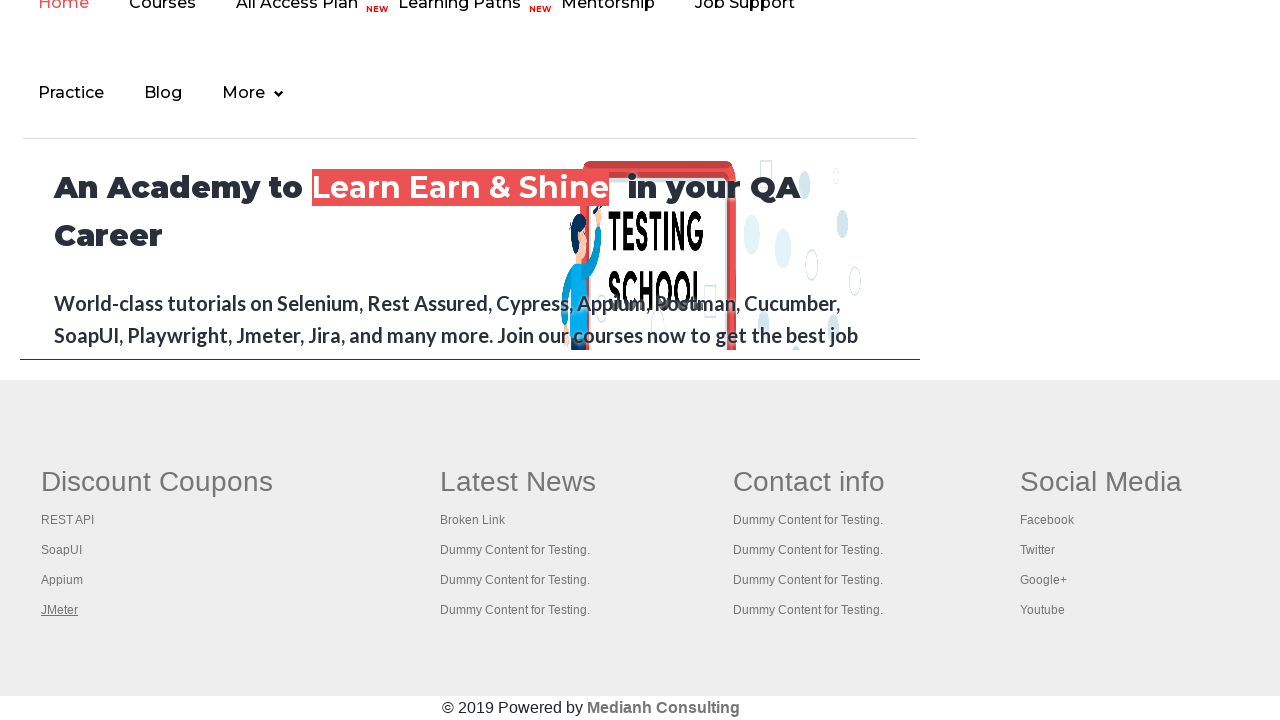

Switched to tab with title: Appium tutorial for Mobile Apps testing | RahulShetty Academy | Rahul
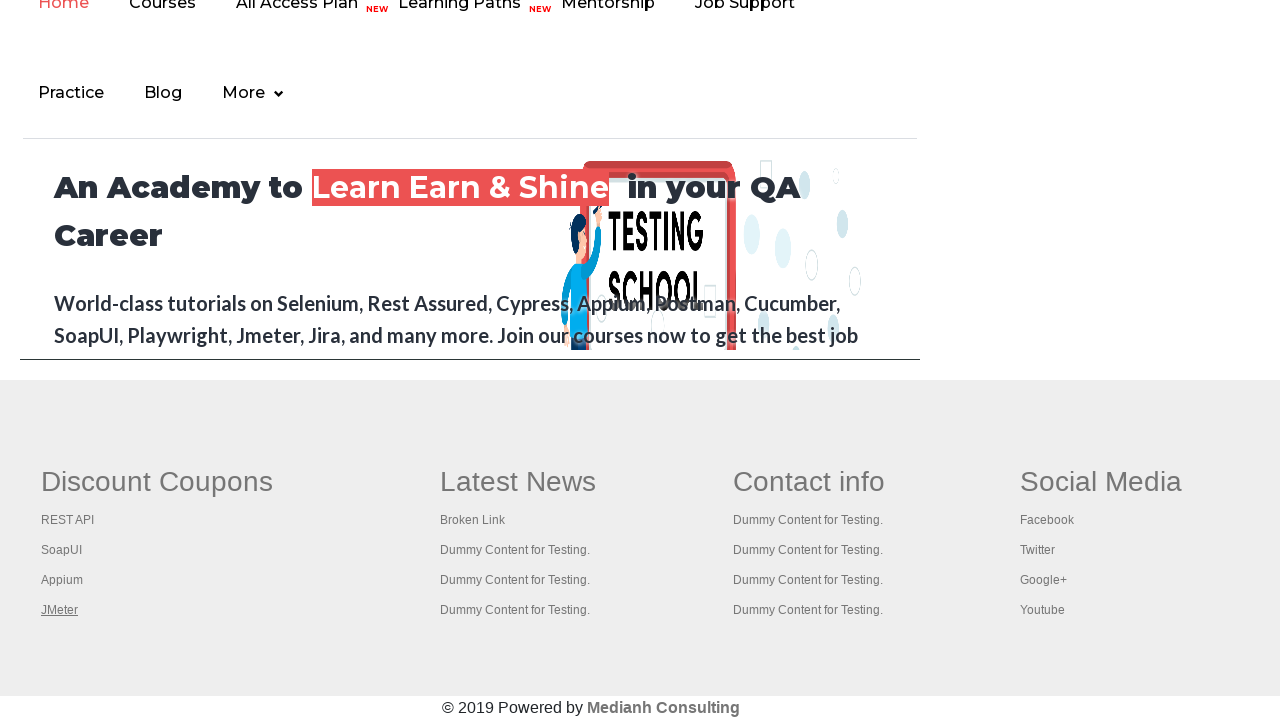

Switched to tab with title: Apache JMeter - Apache JMeter™
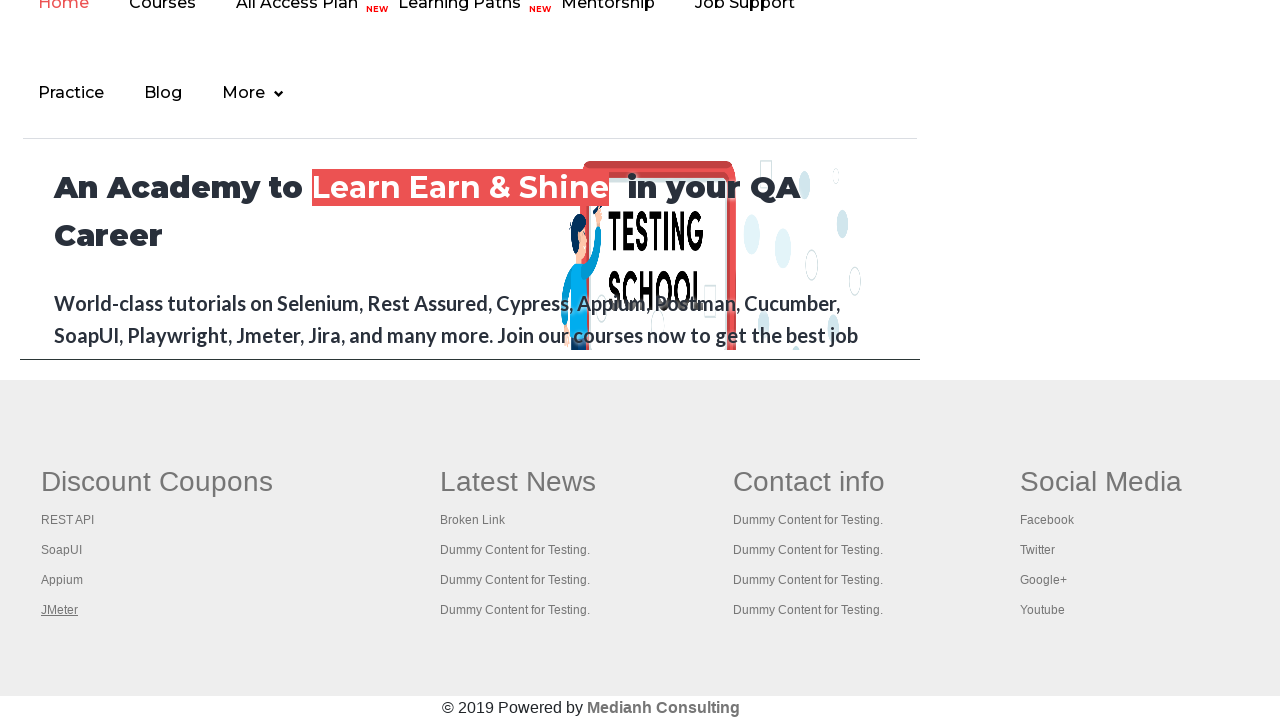

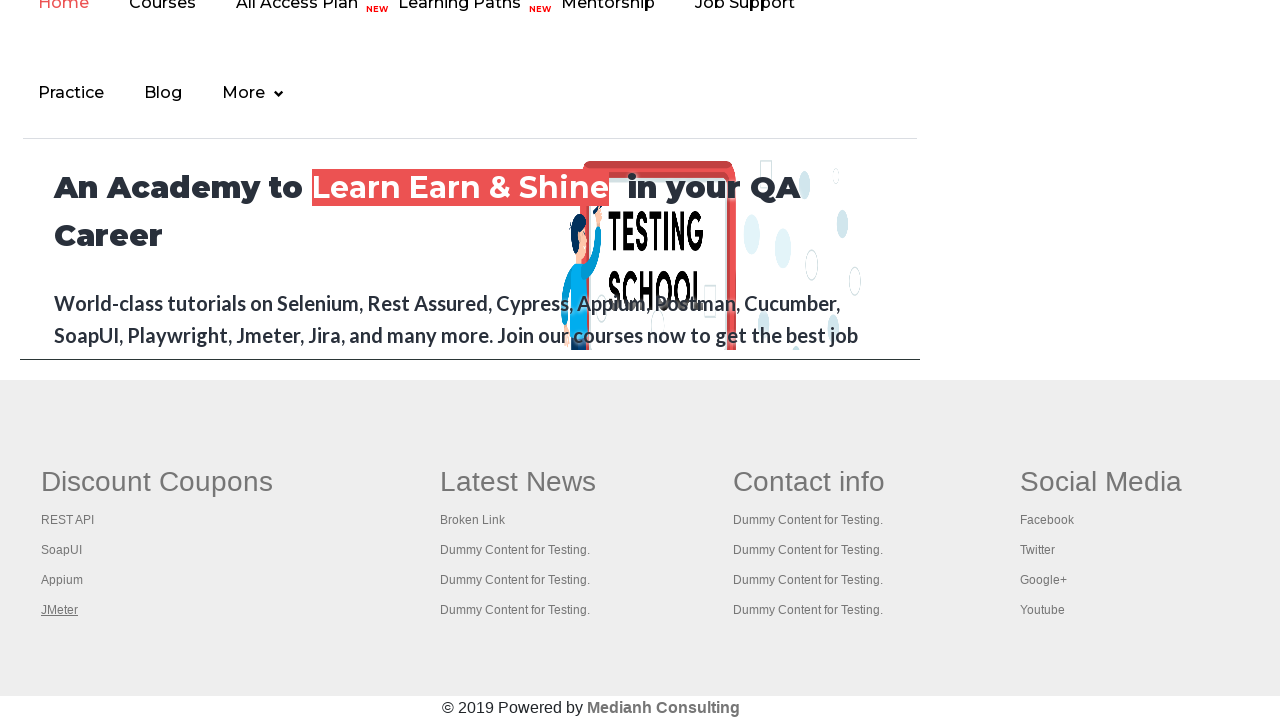